Tests appending text to an existing input field by focusing, moving cursor to end, and typing additional text

Starting URL: https://letcode.in/edit

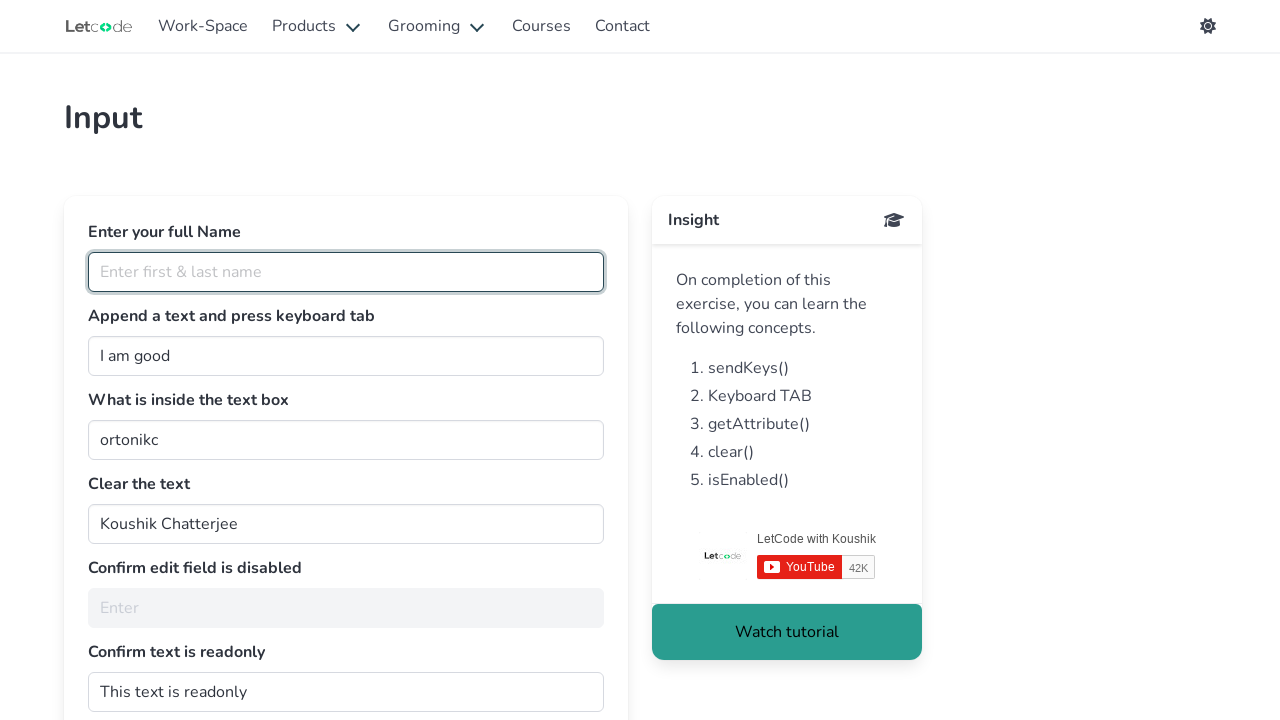

Focused on the join input field on #join
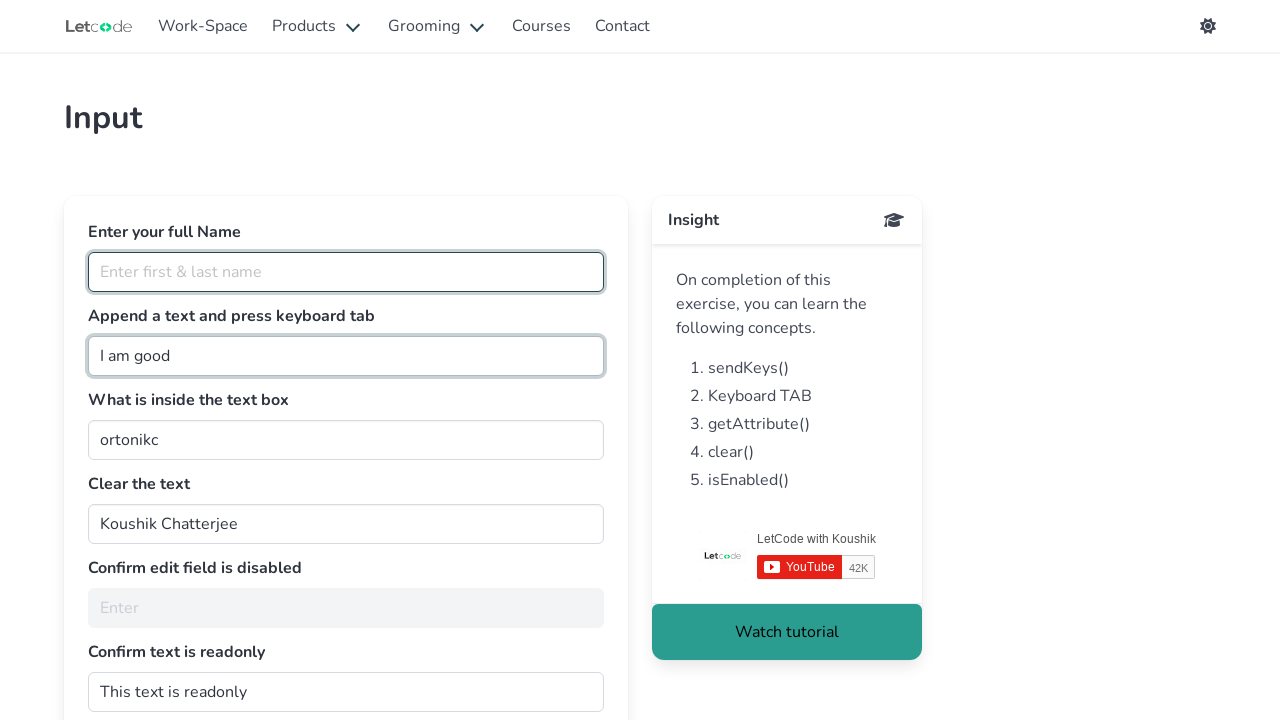

Pressed End key to move cursor to end of text
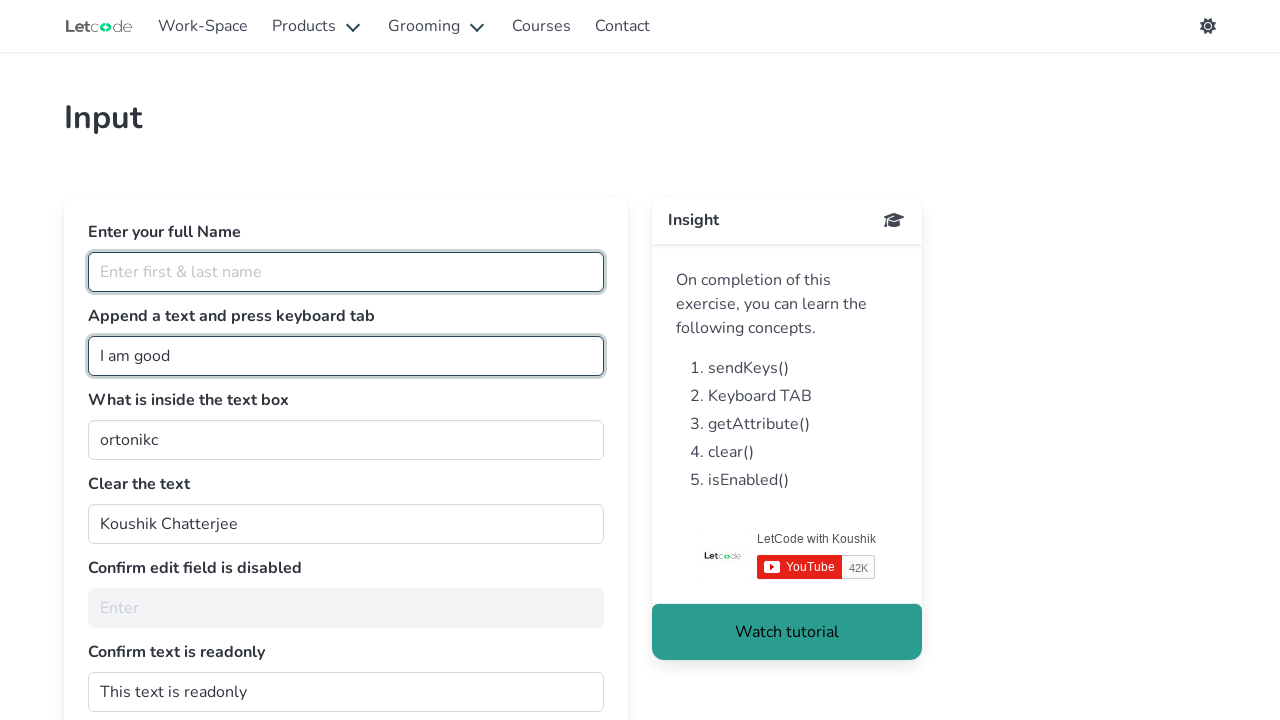

Appended ' Human' to the input field on #join
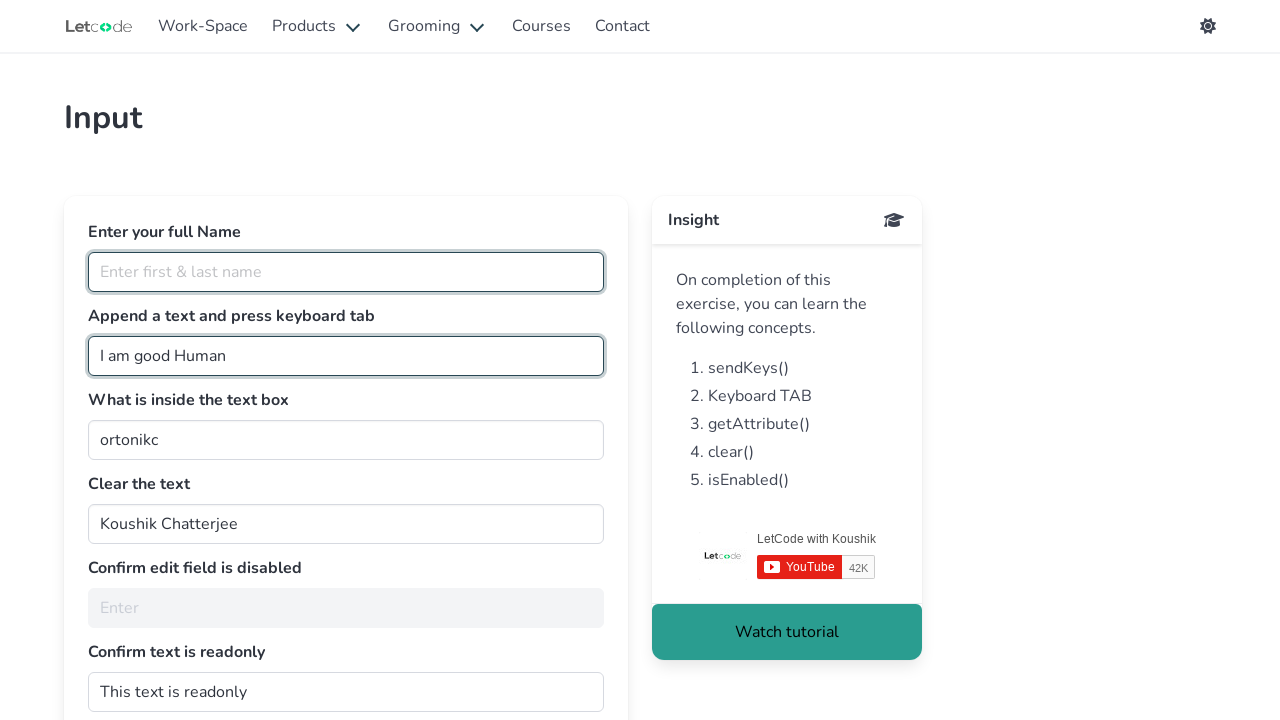

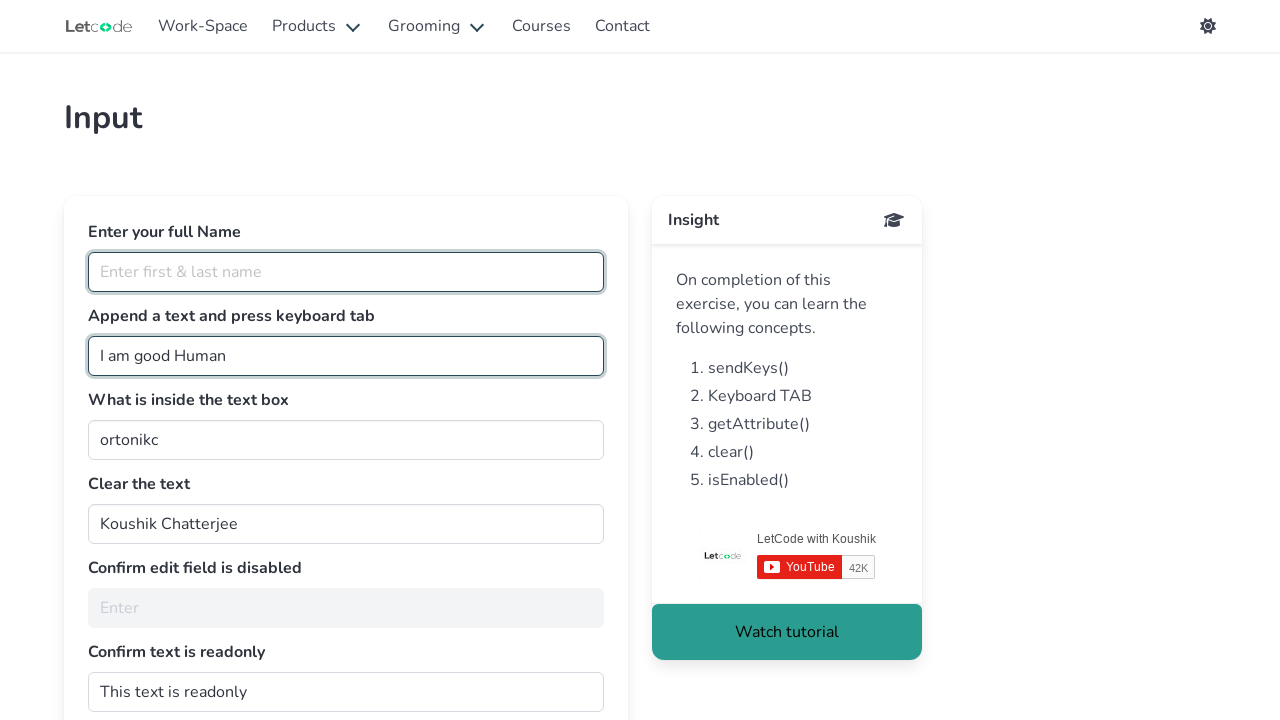